Tests the Ajio e-commerce website by searching for watches, clicking on a specific product from the search results, and handling the new window that opens for product details.

Starting URL: https://www.ajio.com/

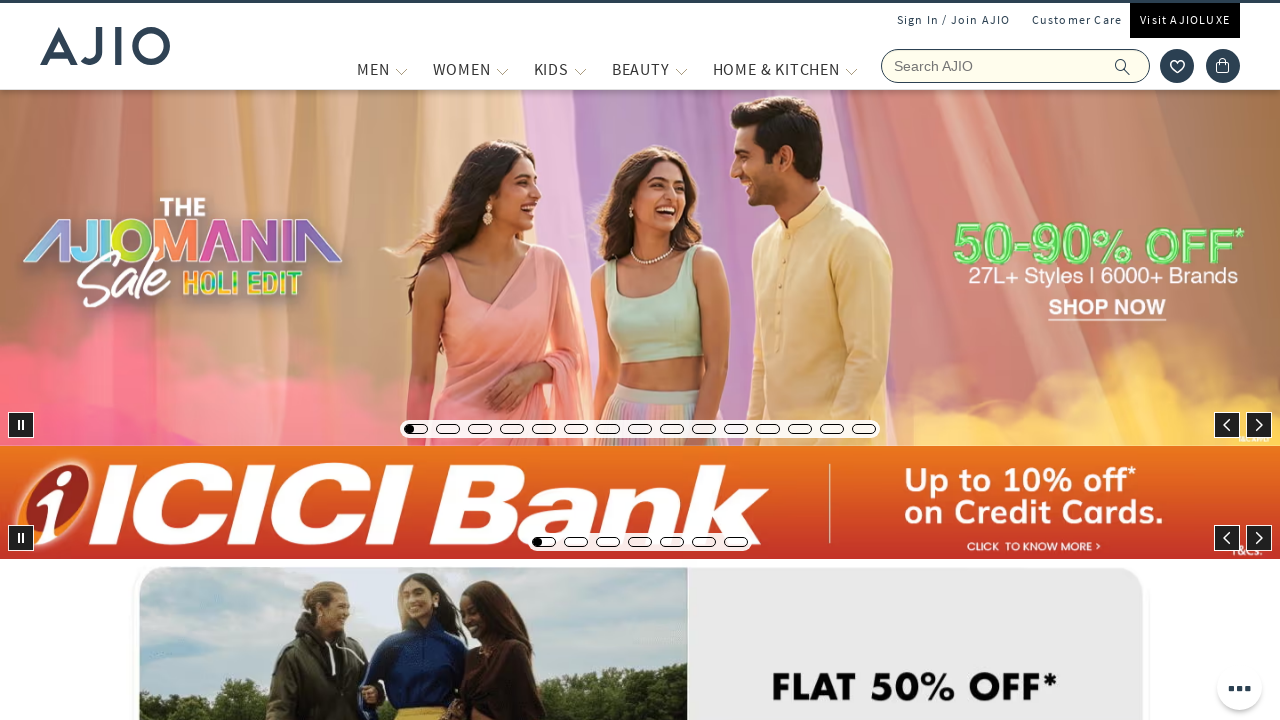

Filled search box with 'Watches' on input[name='searchVal']
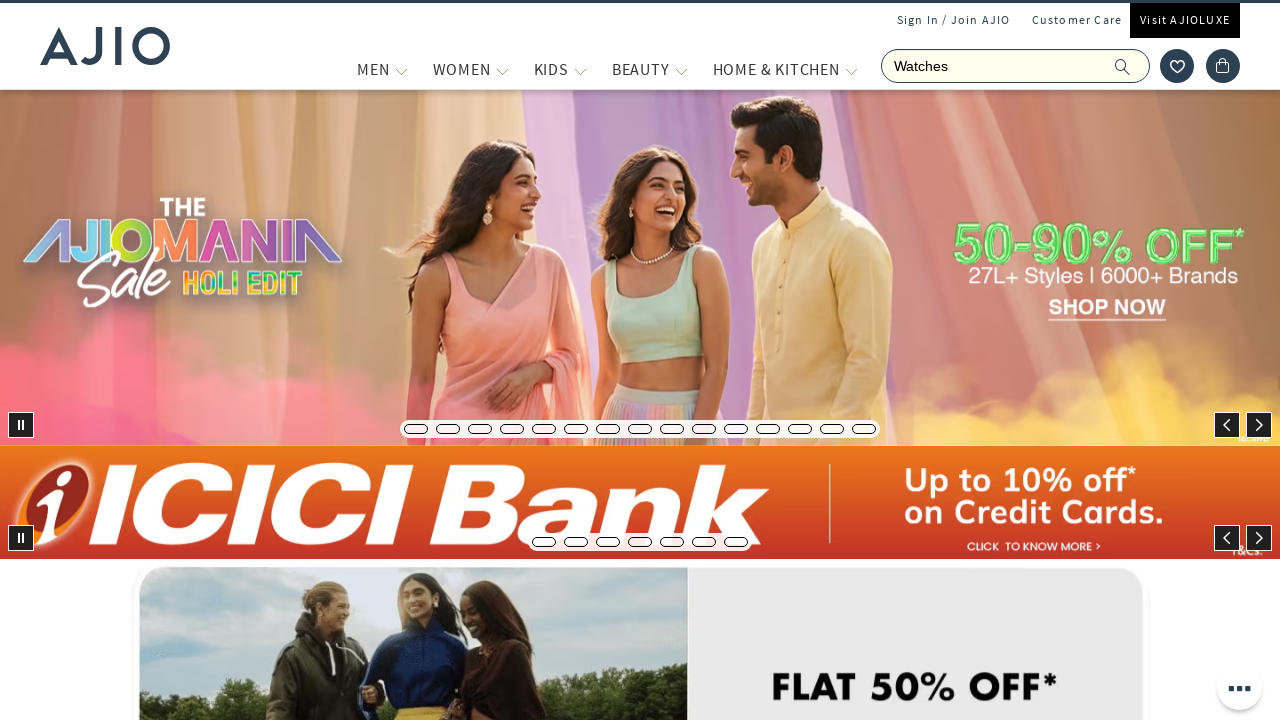

Pressed Enter to submit search on input[name='searchVal']
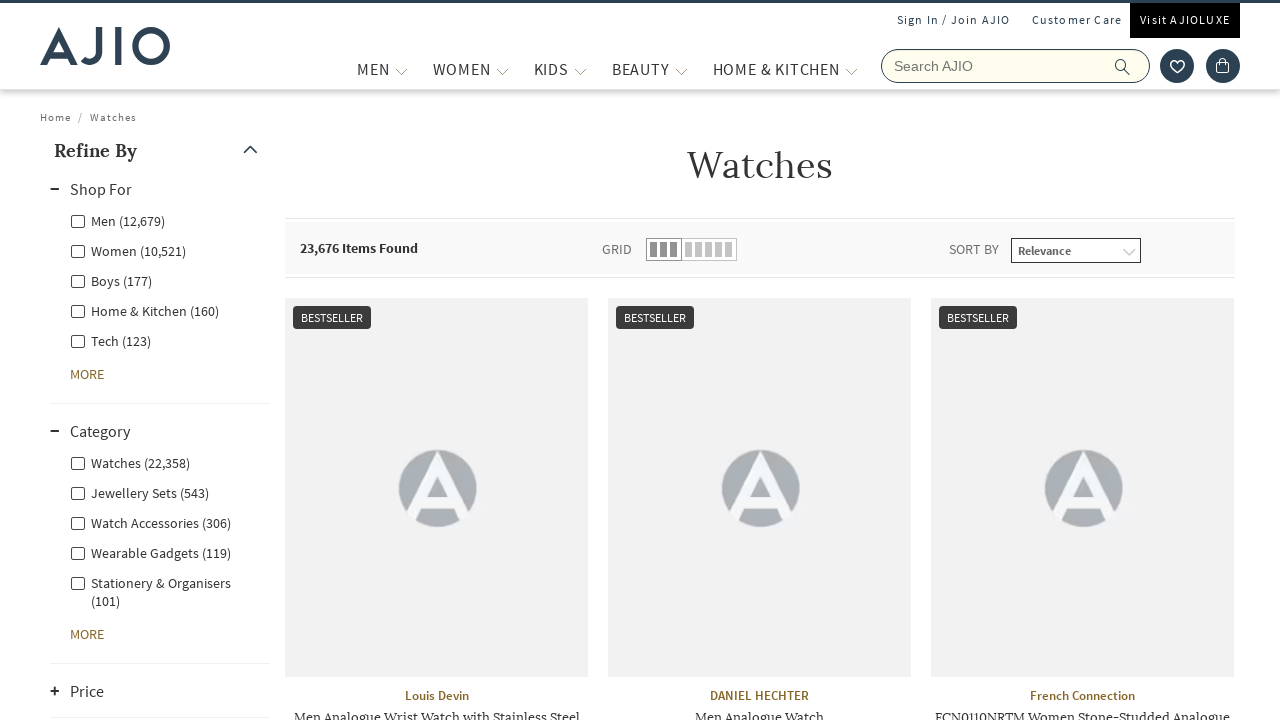

Search results loaded and network idle
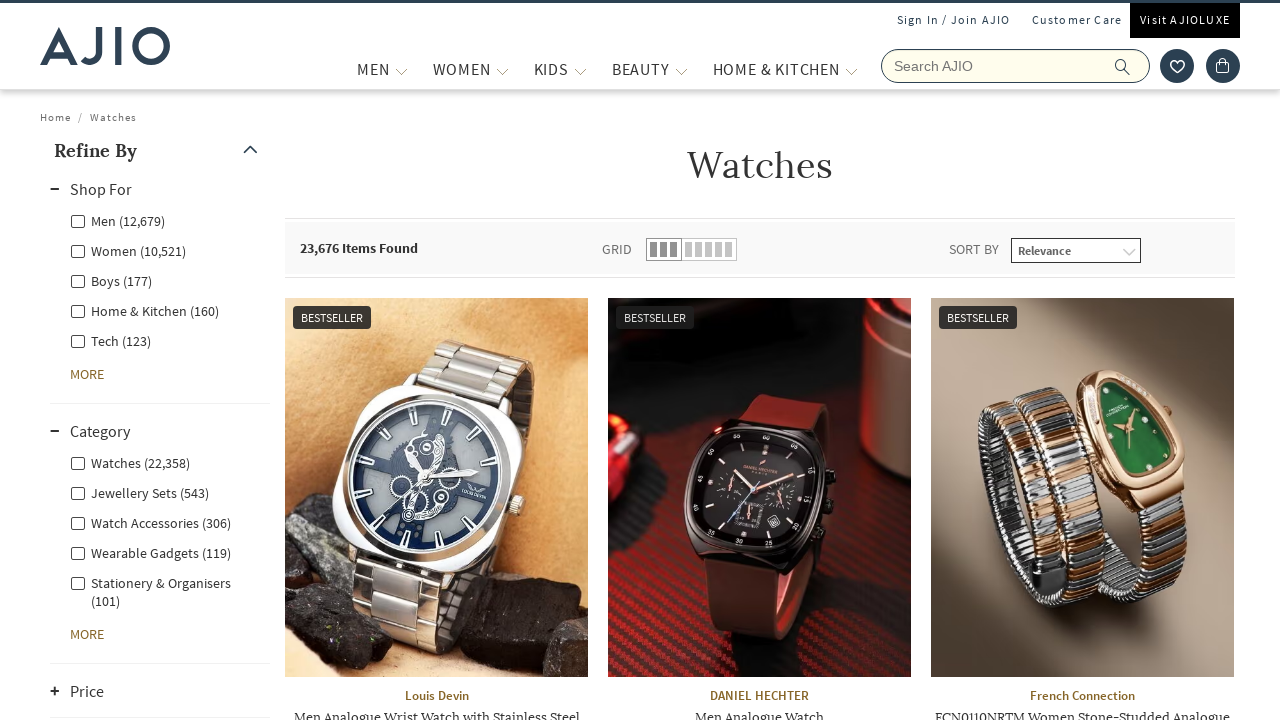

Clicked on a watch product from search results at (436, 487) on div.item img[alt*='Watch']
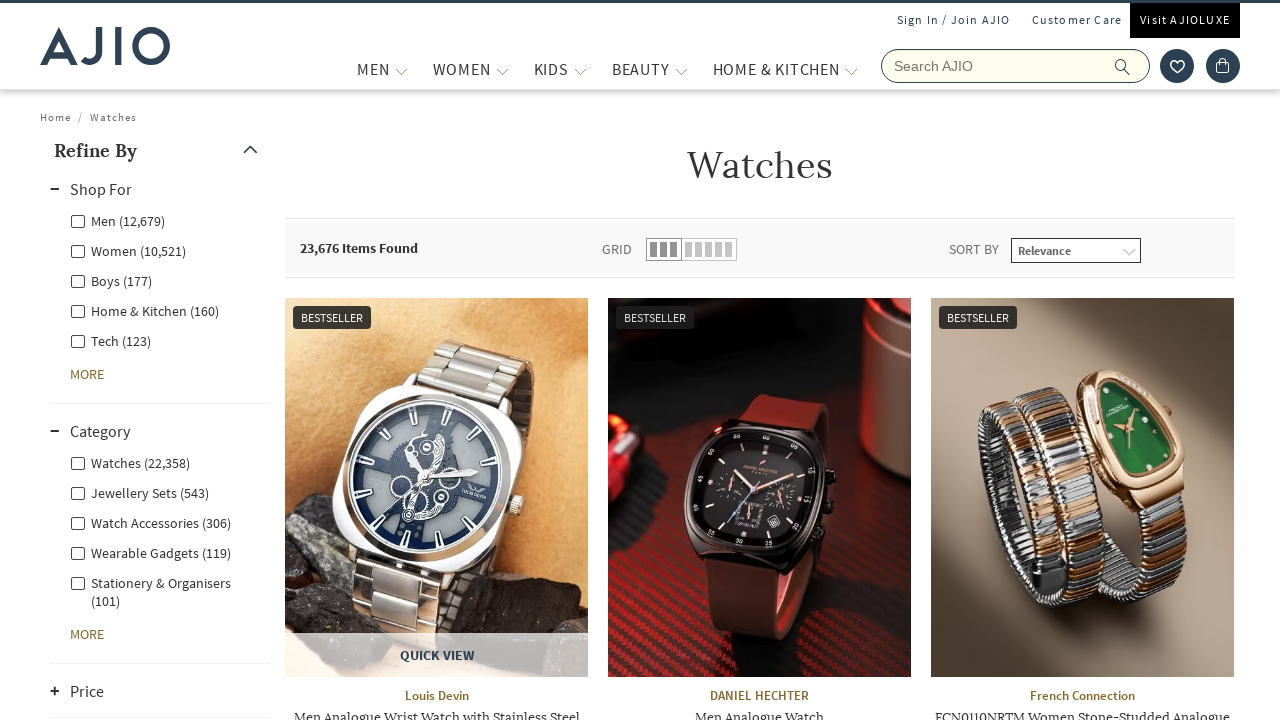

Switched to product details popup window
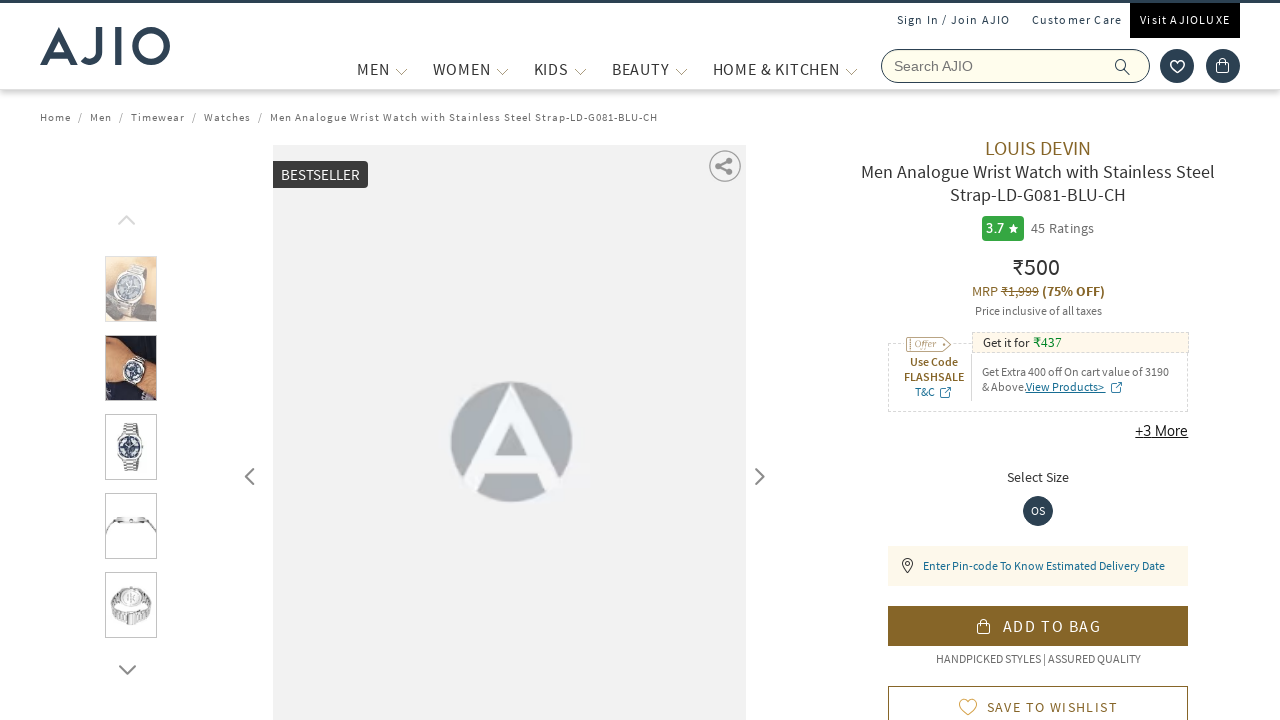

Product details page loaded
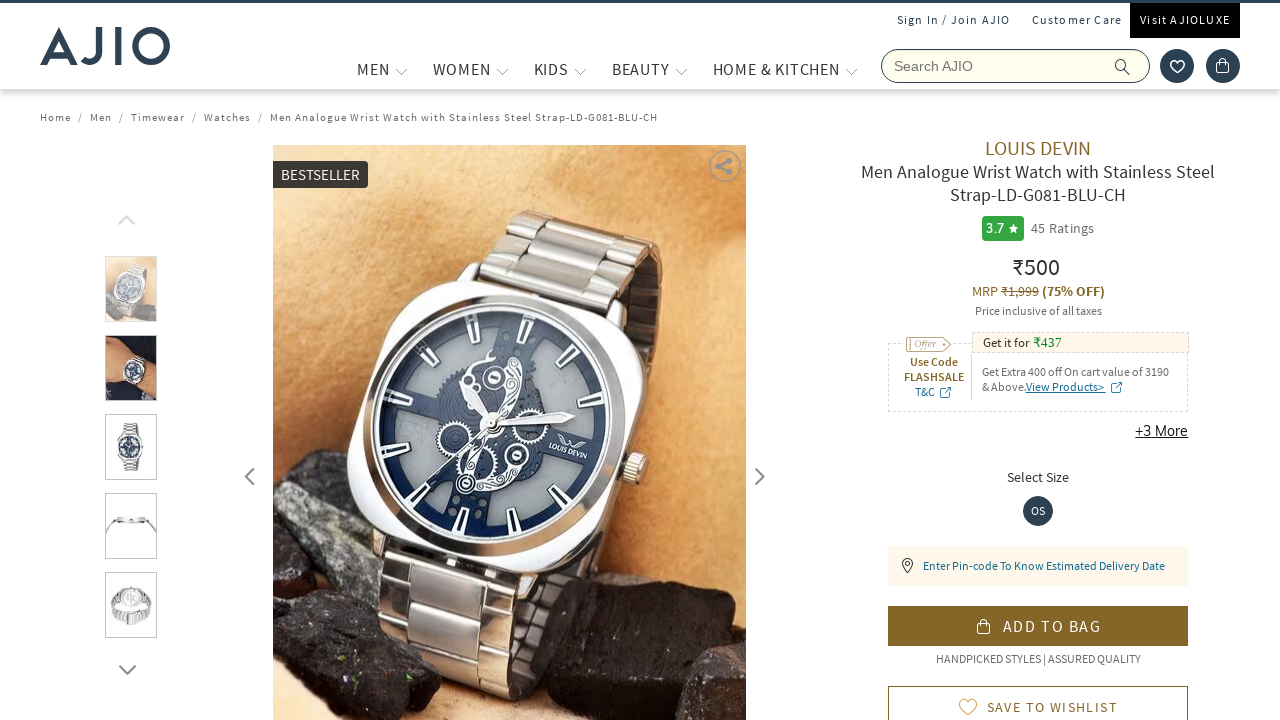

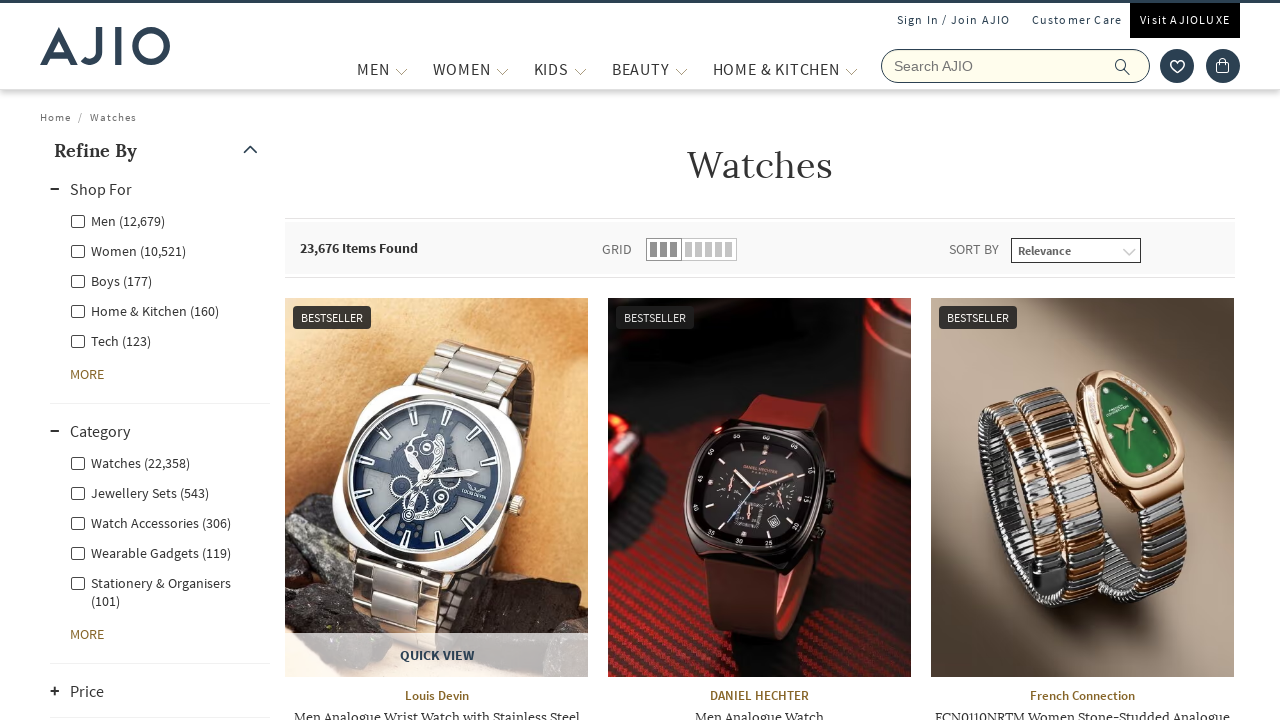